Navigates to Python.org homepage and verifies that the page title contains "Python"

Starting URL: http://www.python.org

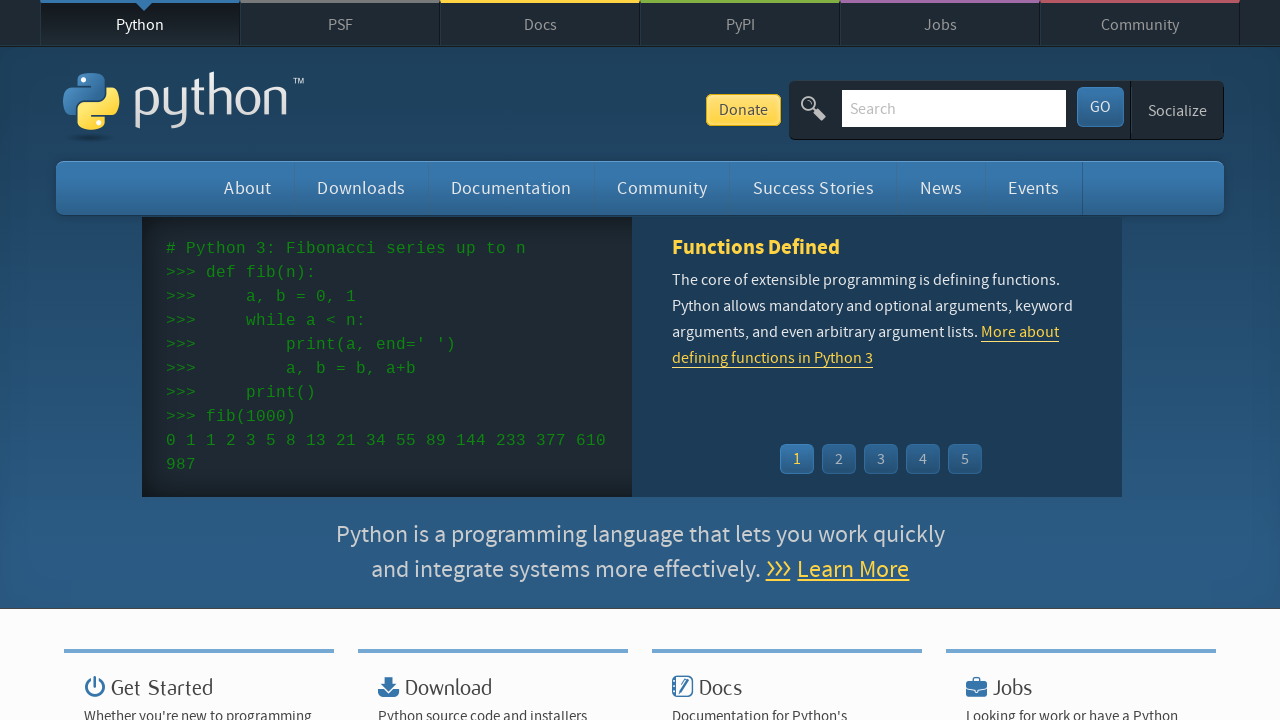

Navigated to Python.org homepage
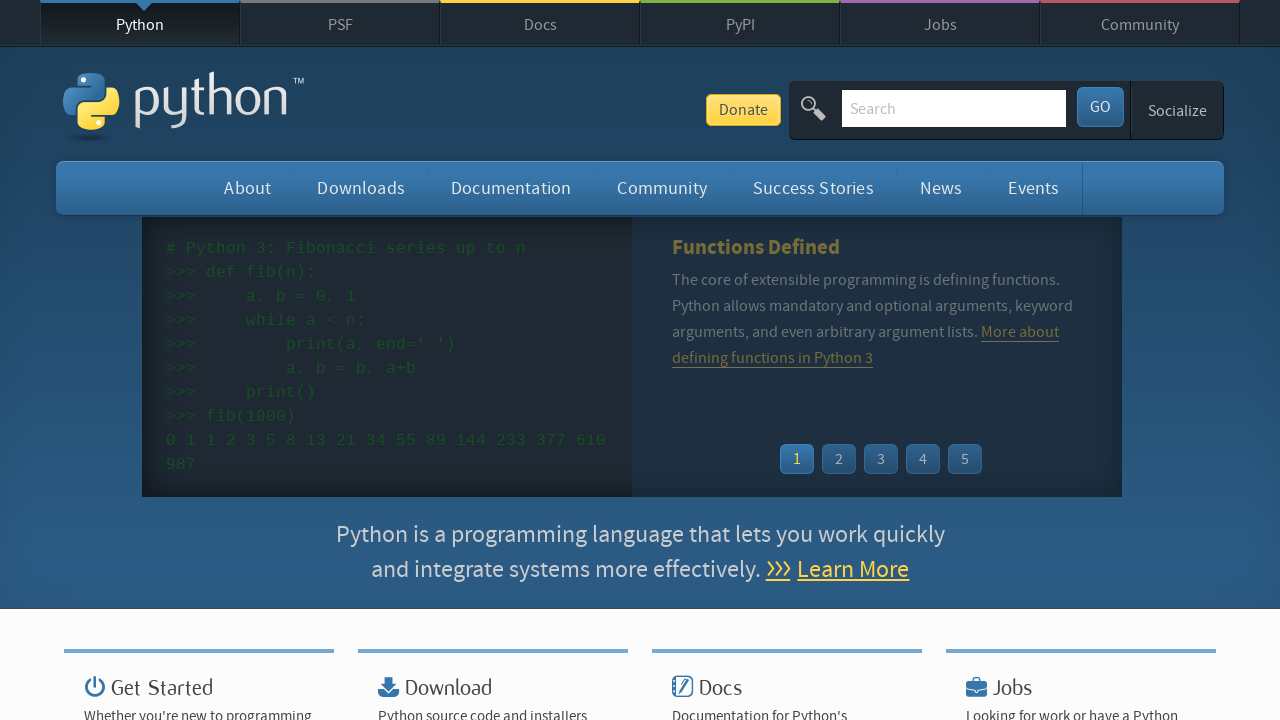

Verified page title contains 'Python'
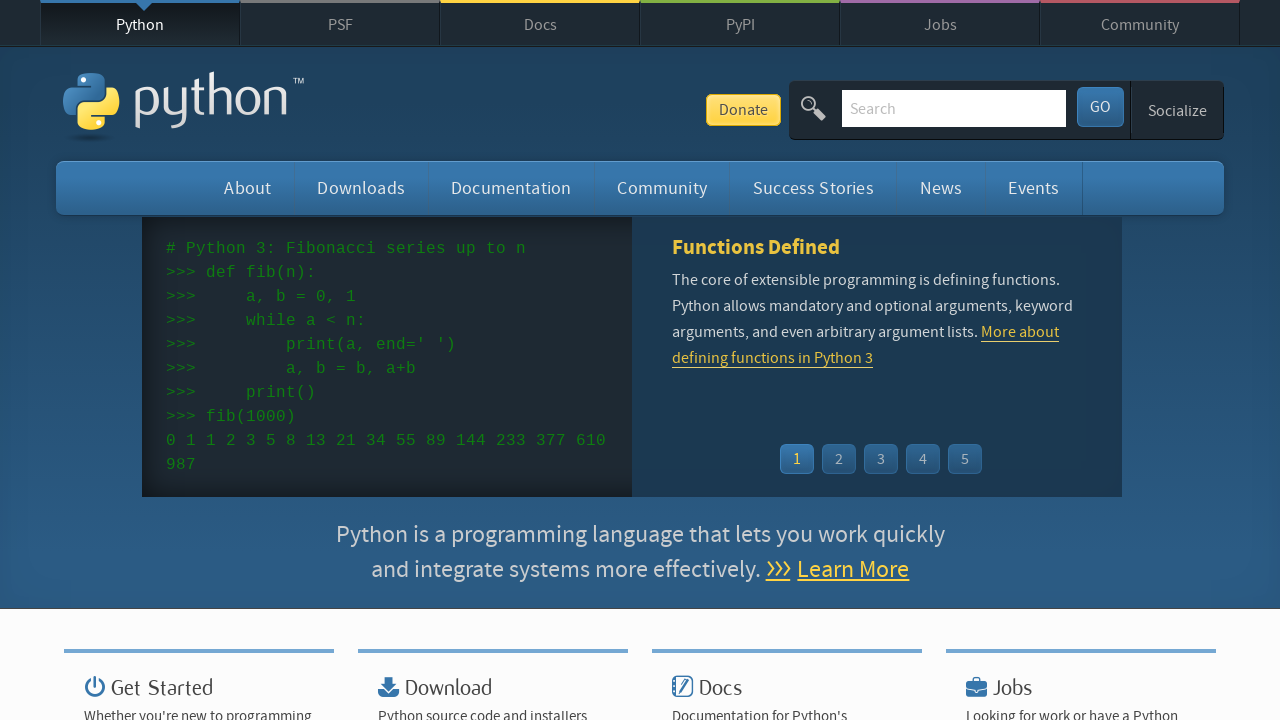

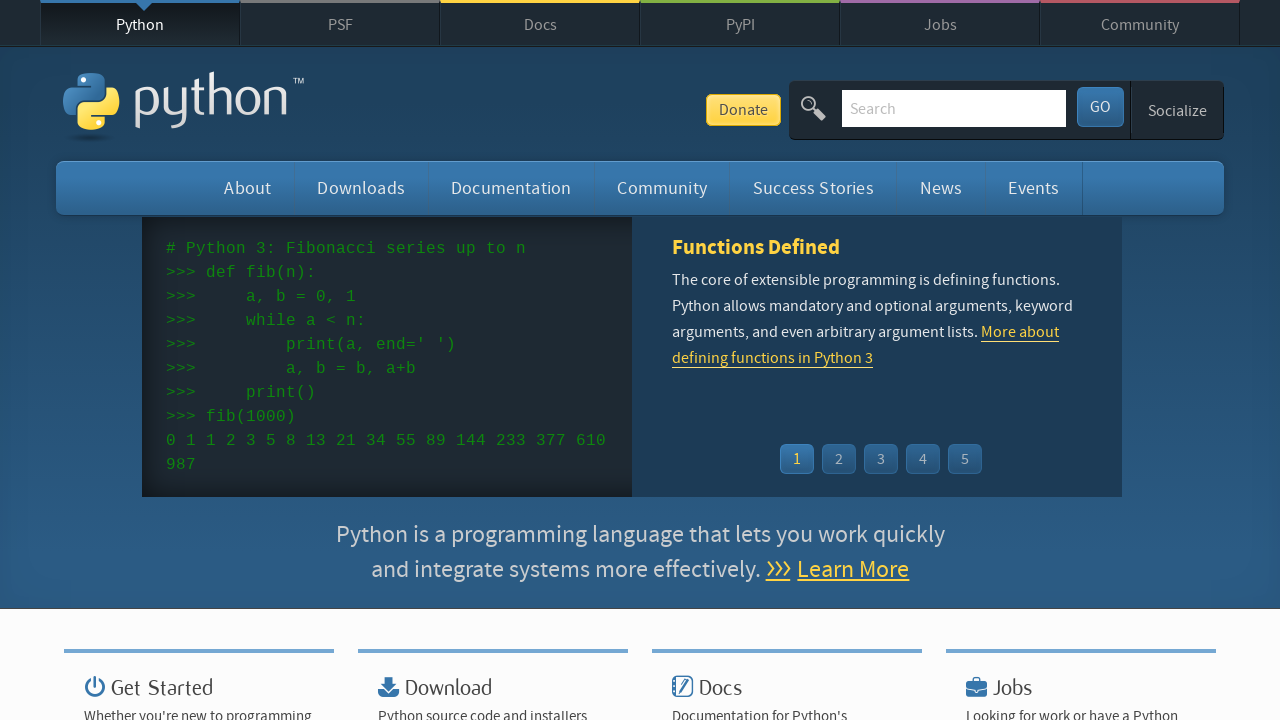